Tests advanced button interactions including double-click and right-click actions

Starting URL: https://demoqa.com/buttons

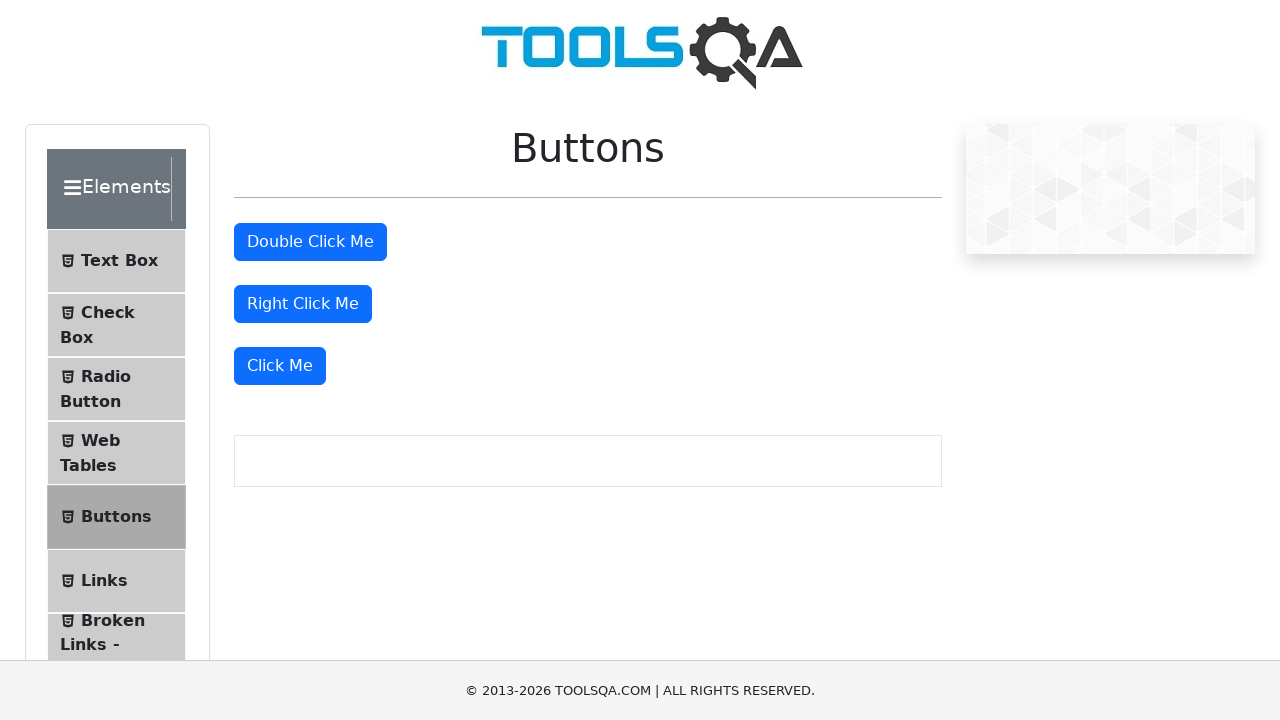

Navigated to DemoQA buttons page
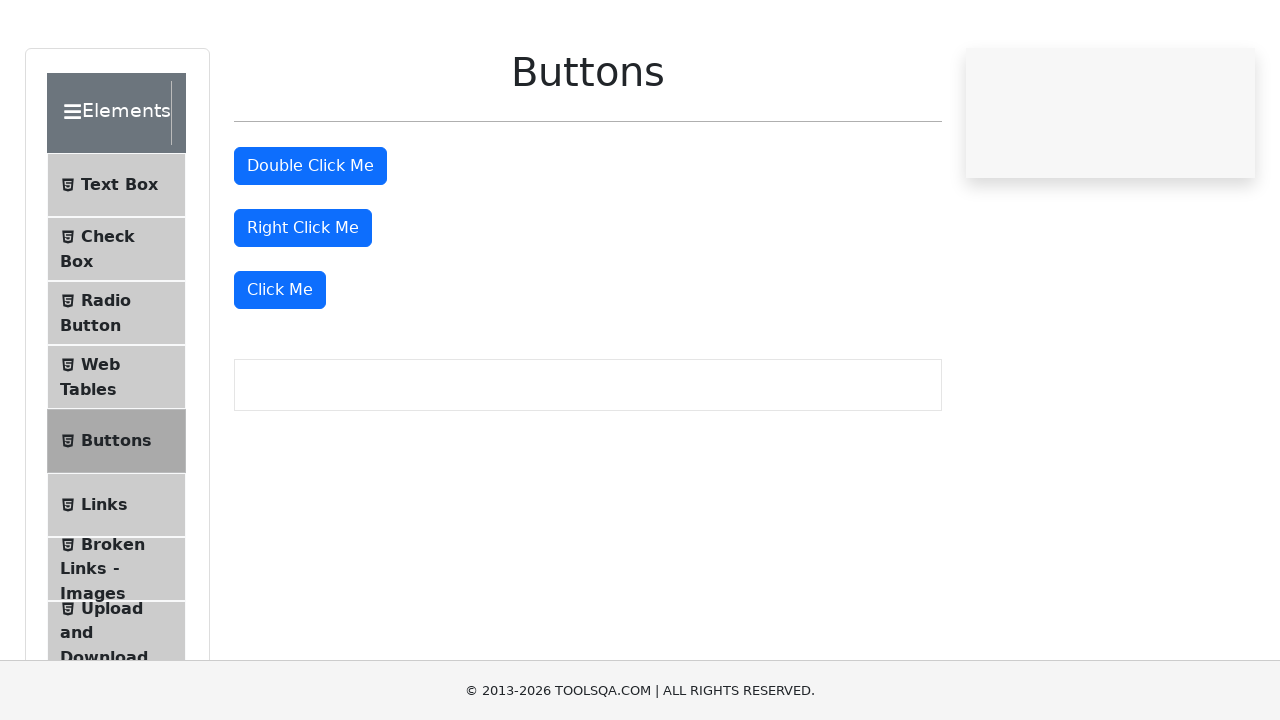

Double-clicked the double click button at (310, 242) on #doubleClickBtn
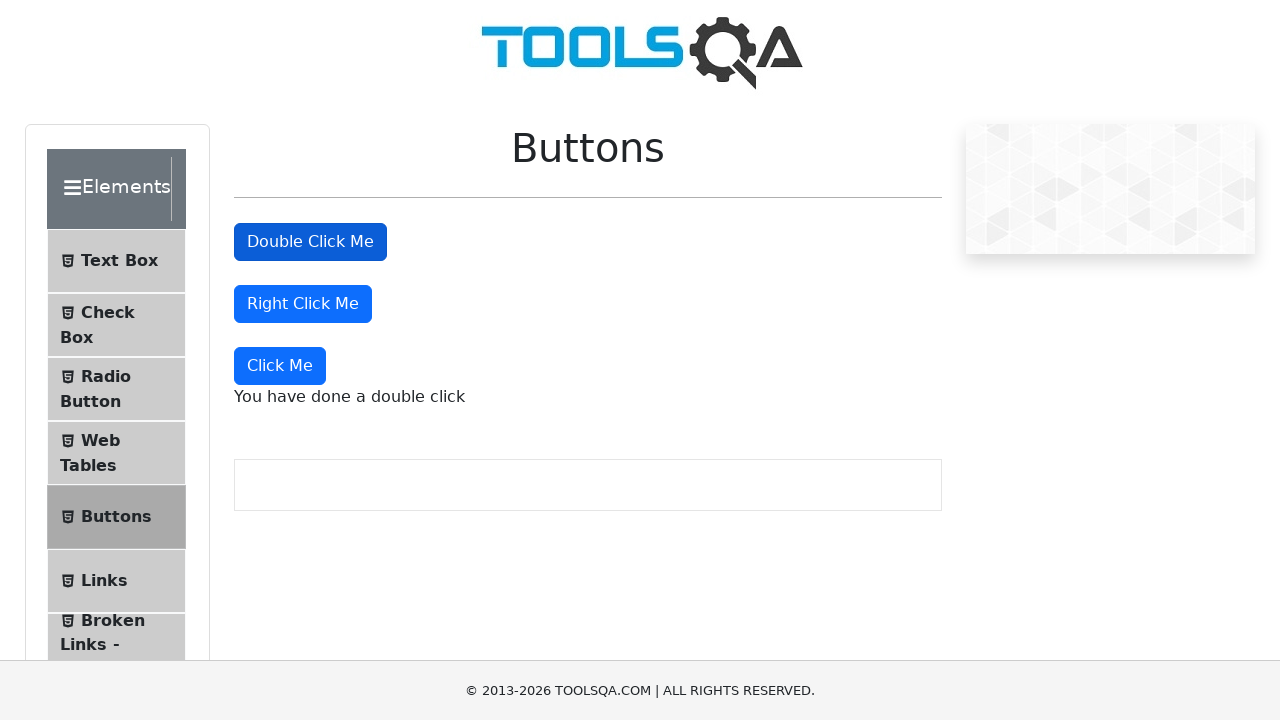

Right-clicked the right click button at (303, 304) on #rightClickBtn
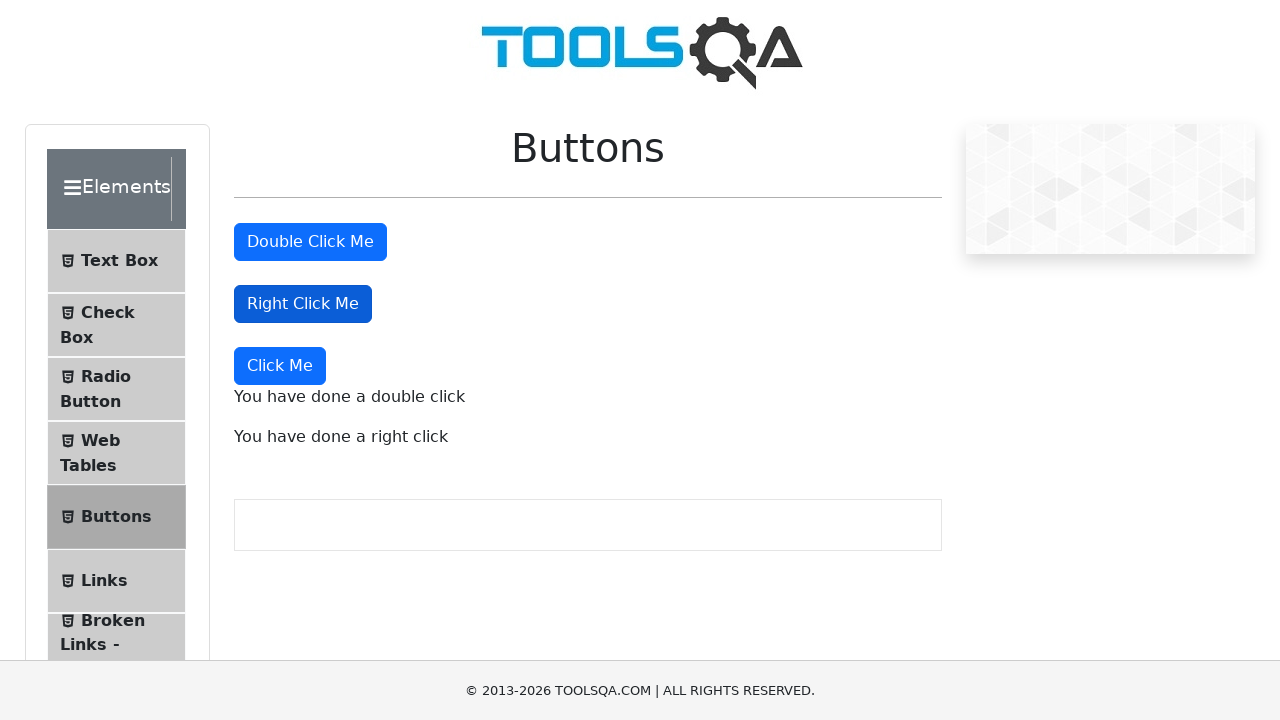

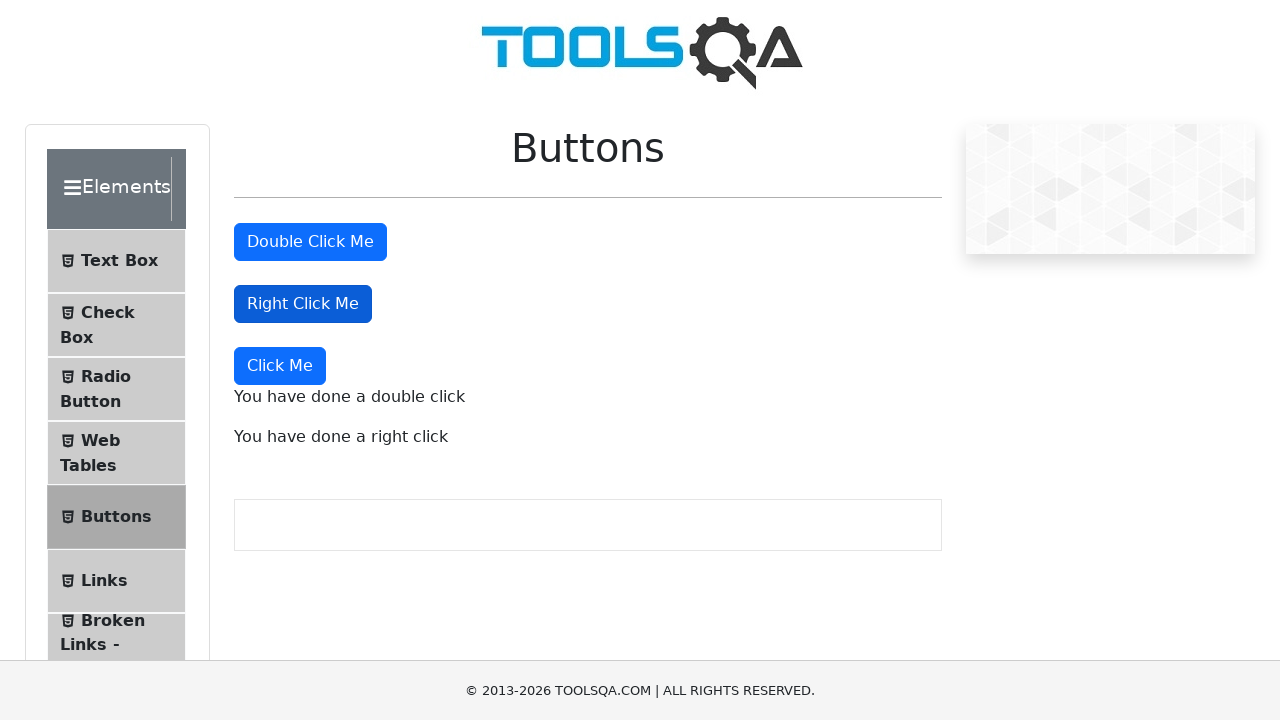